Tests dynamic content loading by clicking a button and waiting for a "Hello World!" message to appear

Starting URL: http://the-internet.herokuapp.com/dynamic_loading/1

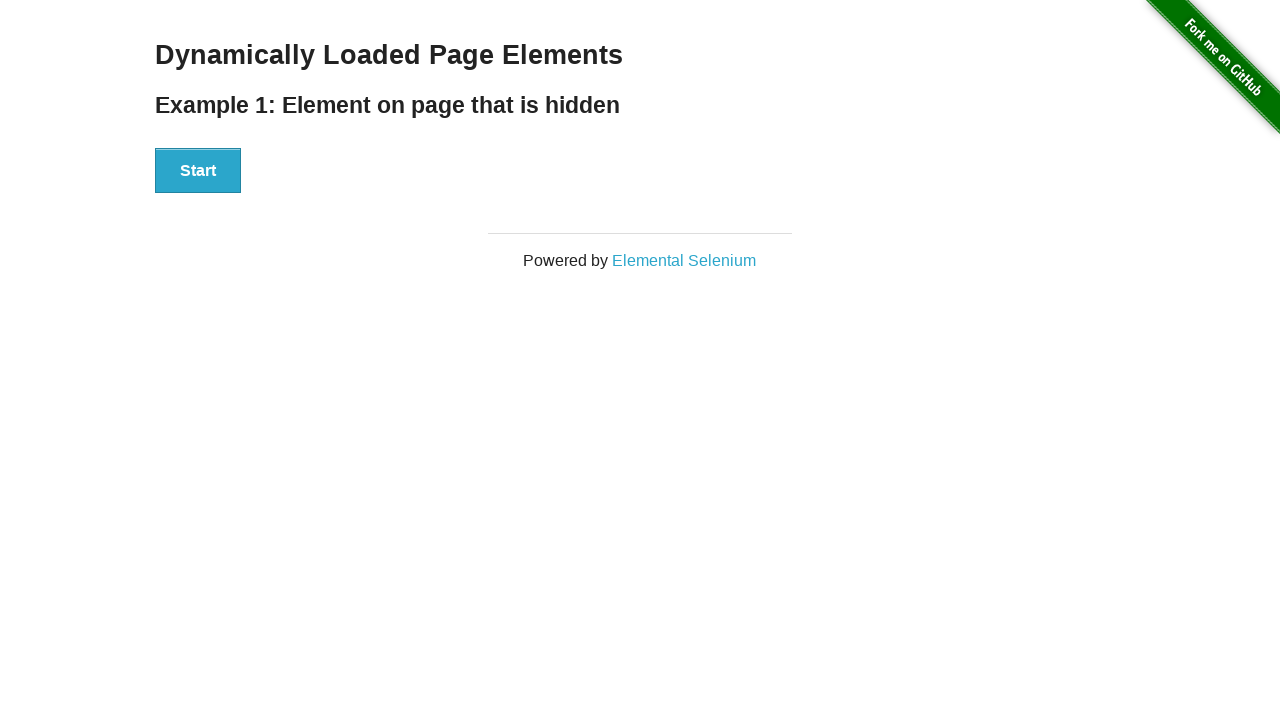

Clicked the start button to trigger dynamic loading at (198, 171) on button
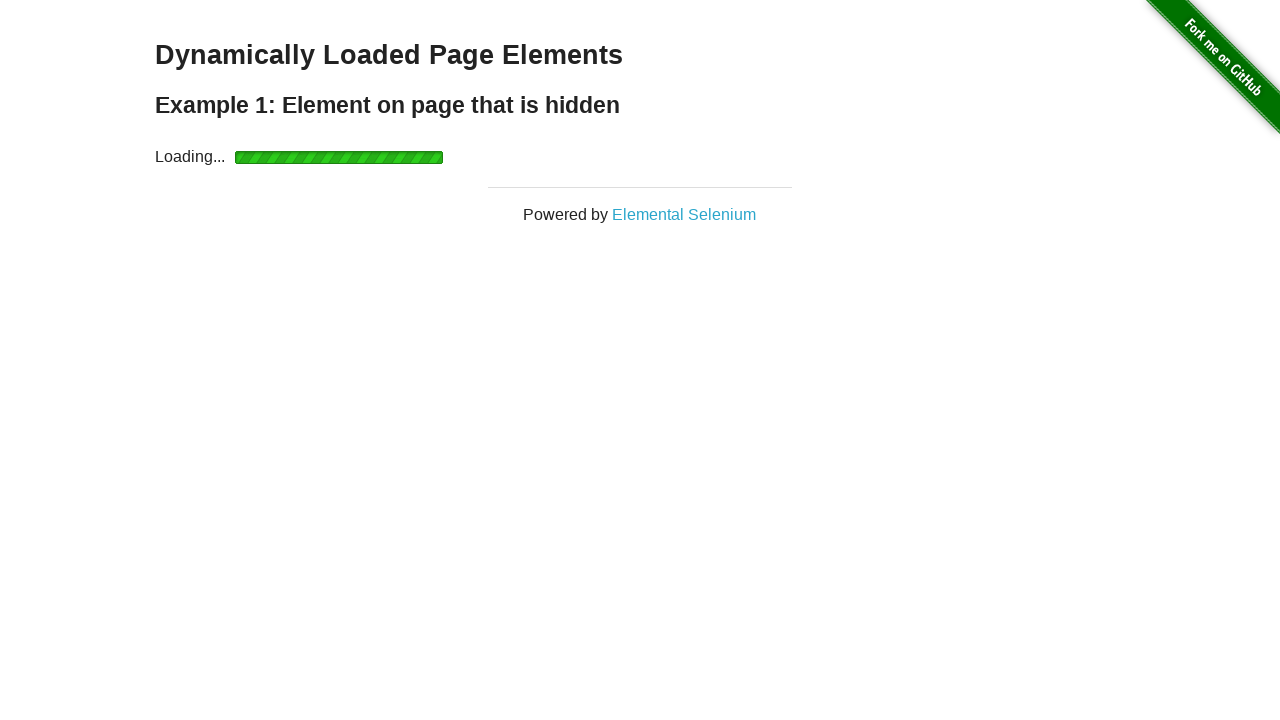

Waited for 'Hello World!' message to become visible
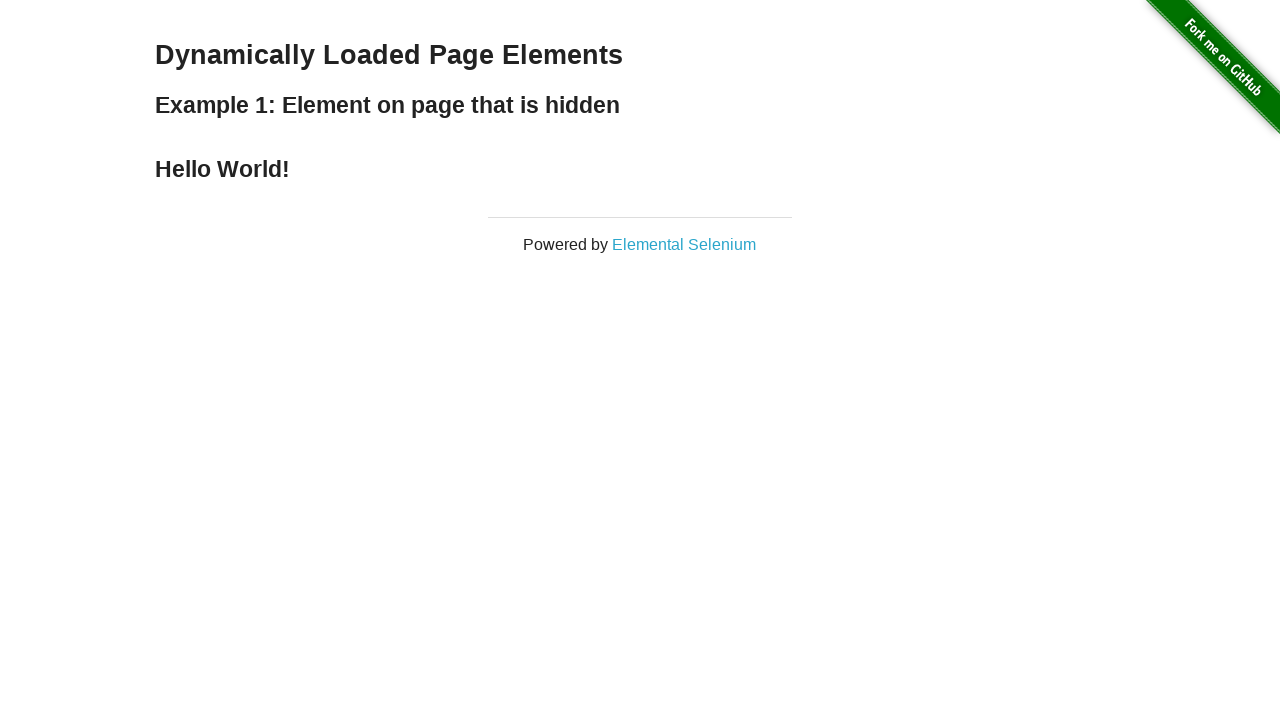

Located the message element
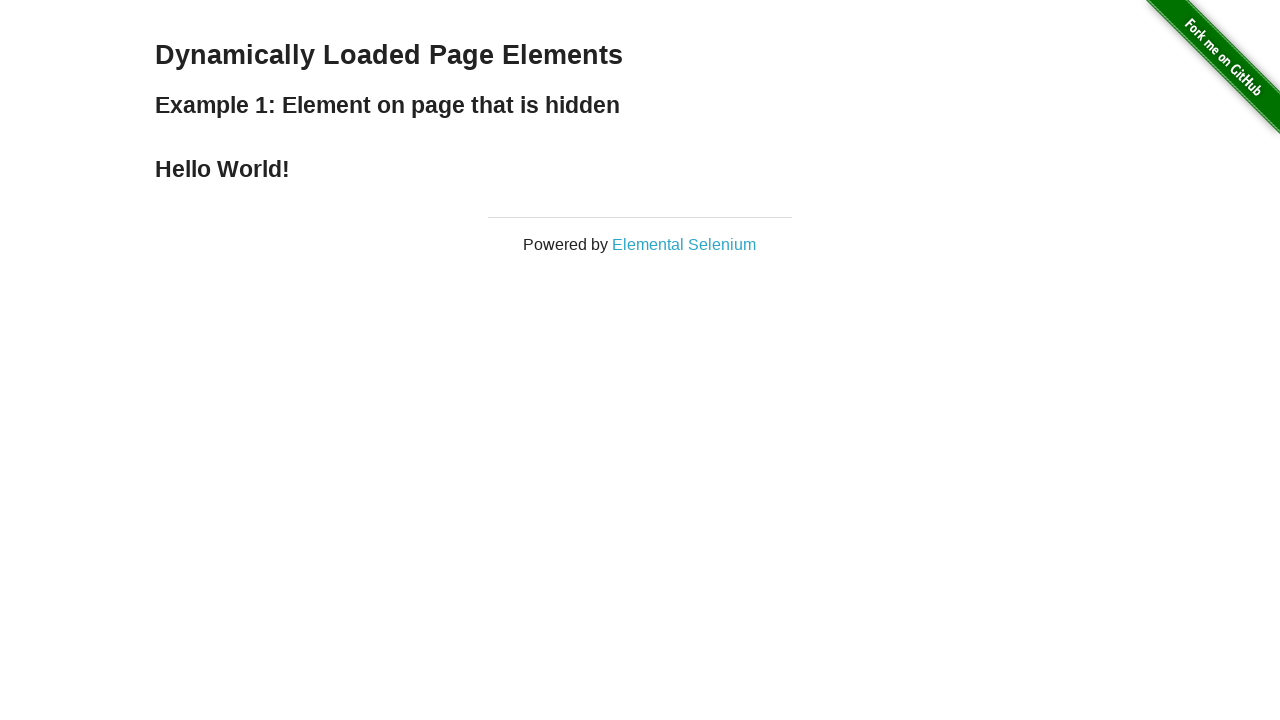

Verified message text is 'Hello World!'
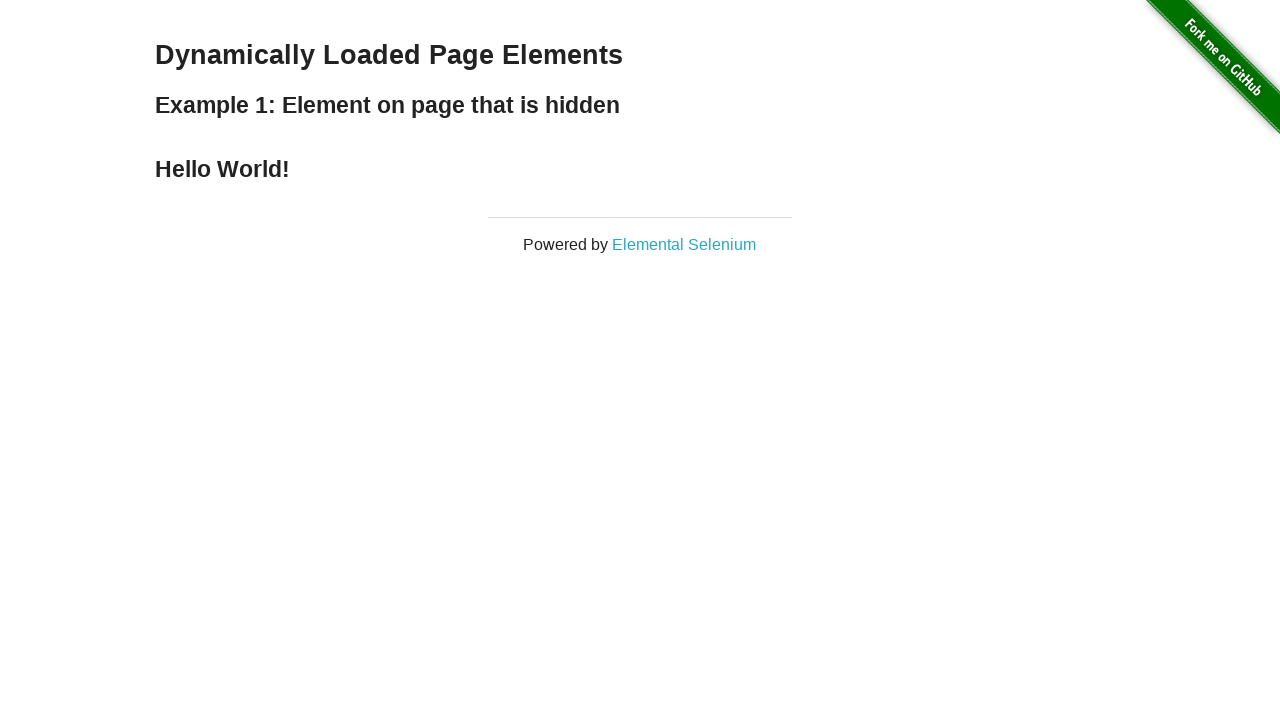

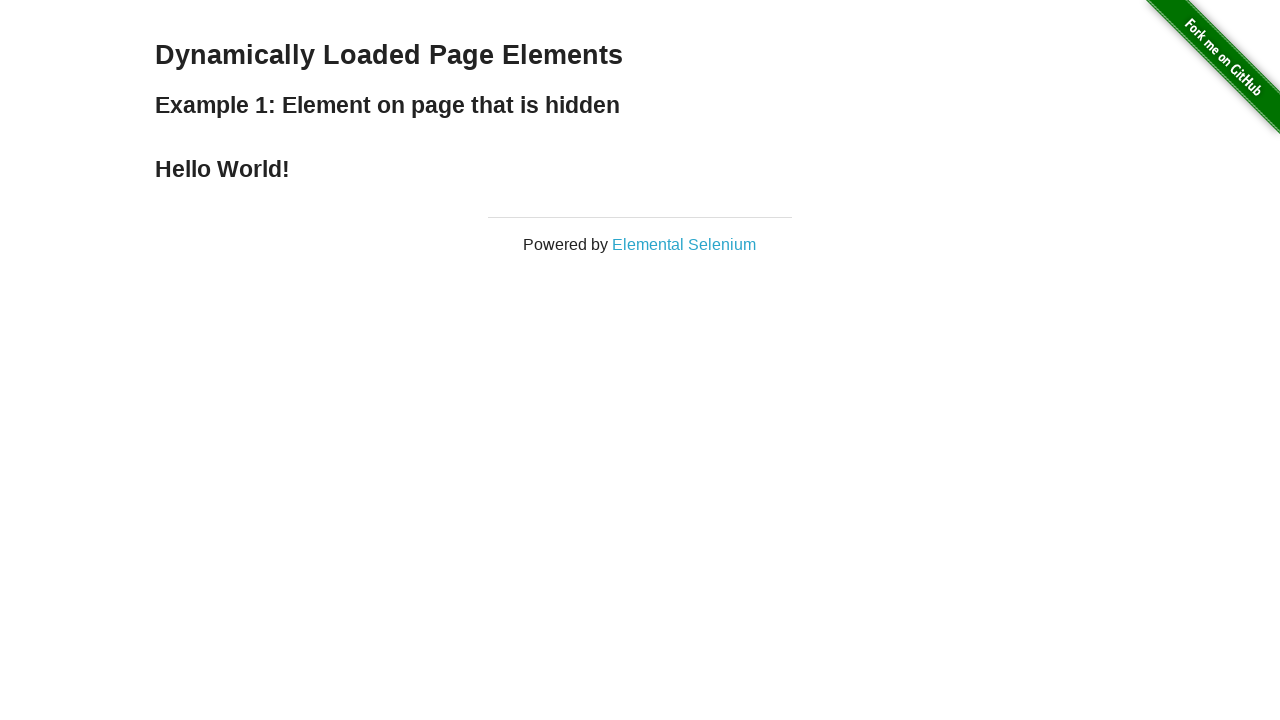